Tests financing calculator validation by entering property values and a financing term over 30 years to trigger error message

Starting URL: https://www.coelhodafonseca.com.br/institucional/financiamento

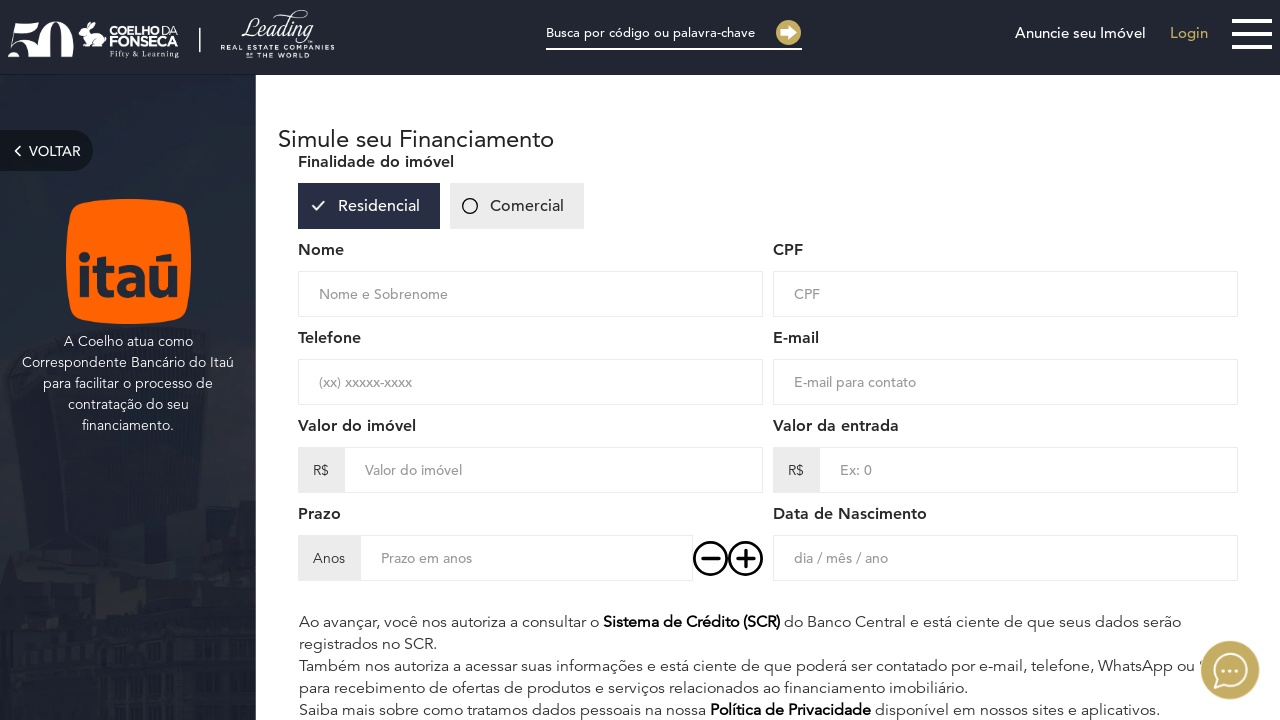

Filled property value field with 200000 on input[name='property_value_label']
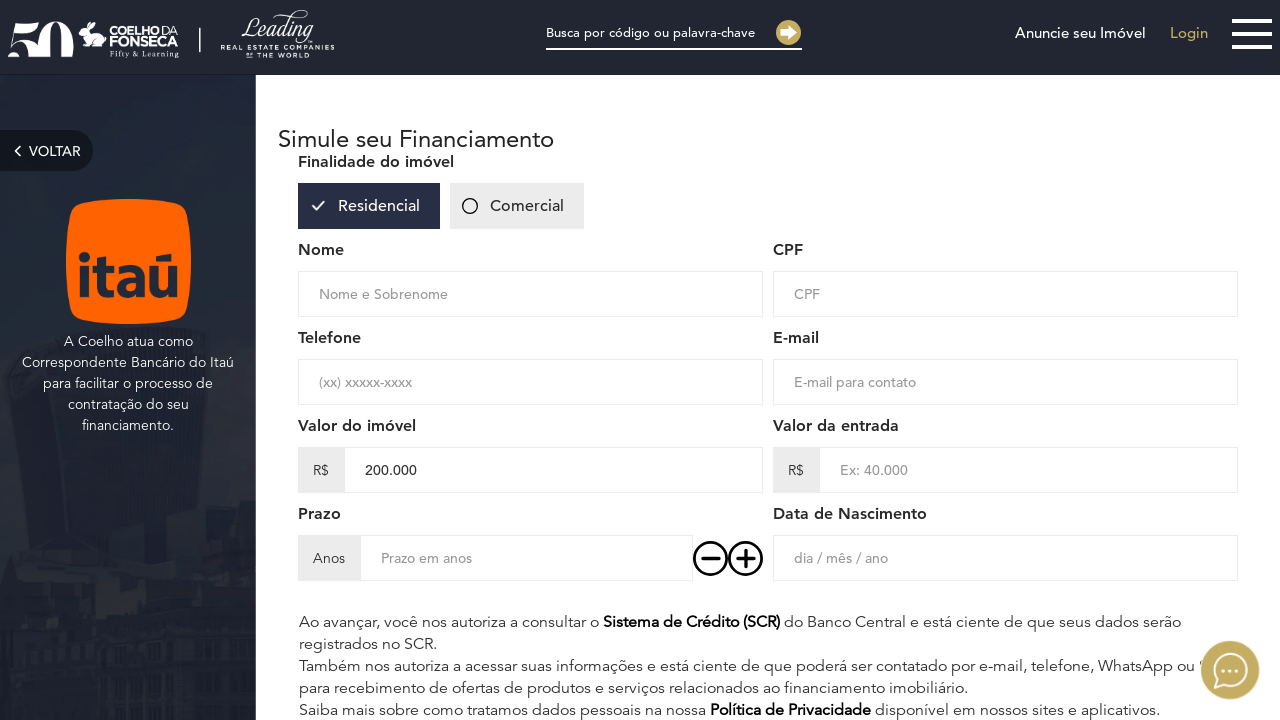

Filled down payment field with 40000 (20% of property value) on input[name='entry_value_label']
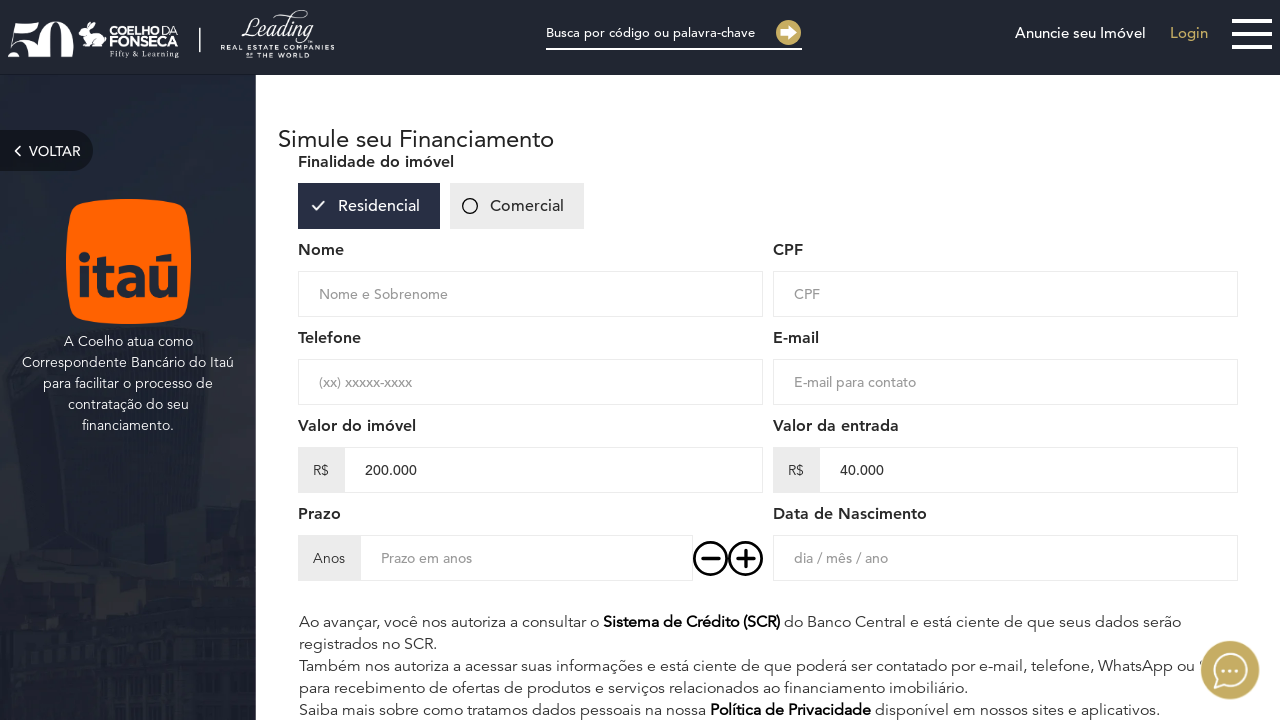

Filled financing term field with 31 years (exceeding 30-year maximum) on input[name='years']
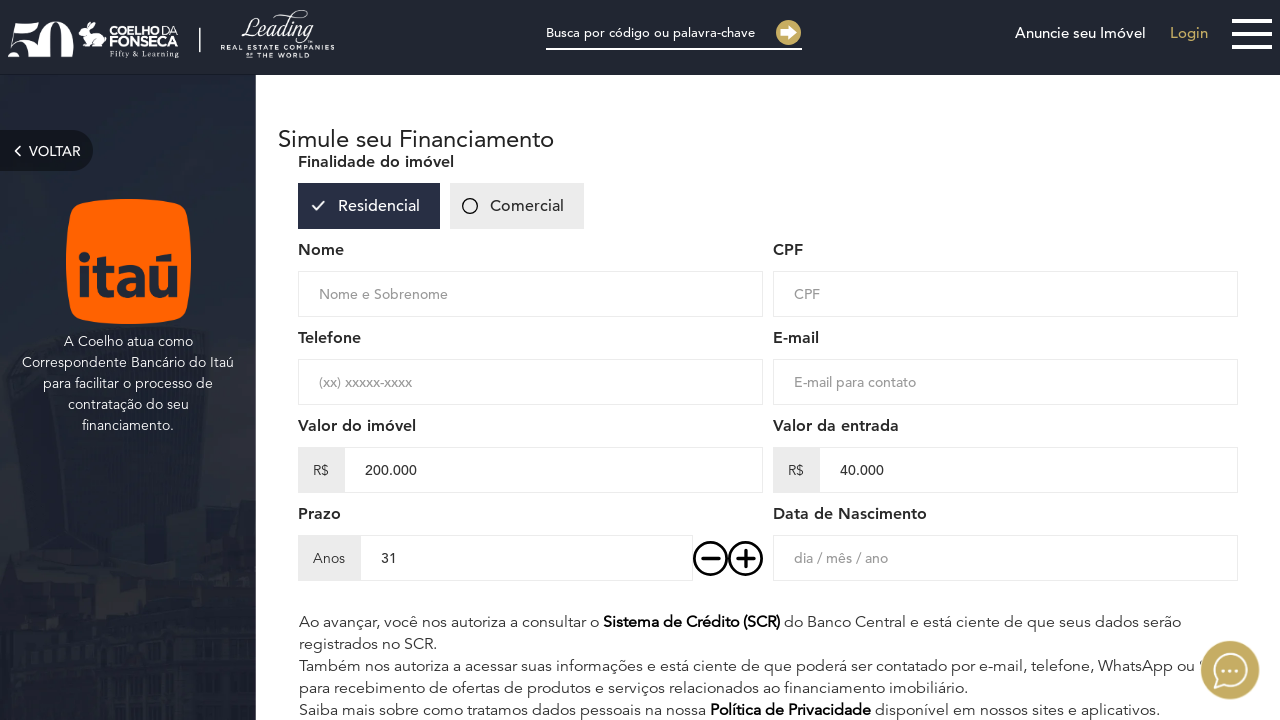

Clicked simulate financing button at (451, 360) on #simular-financiamento
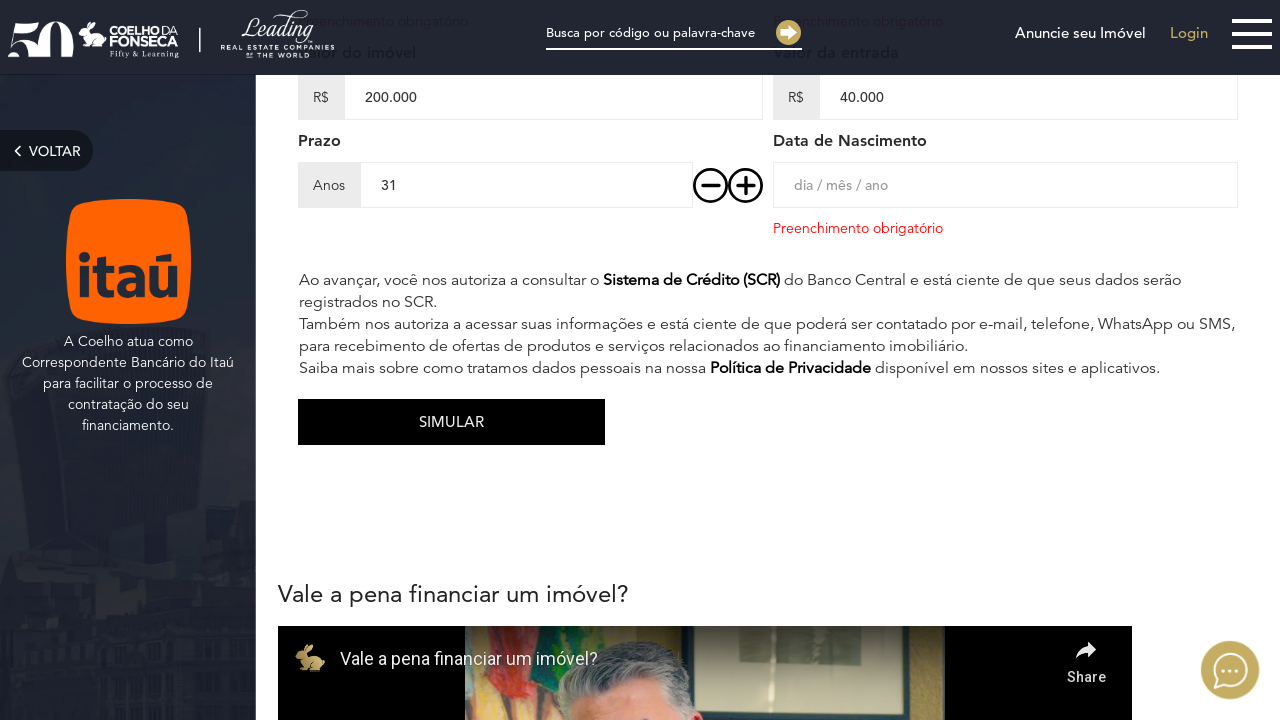

Validation error message appeared after submitting financing calculation with term over 30 years
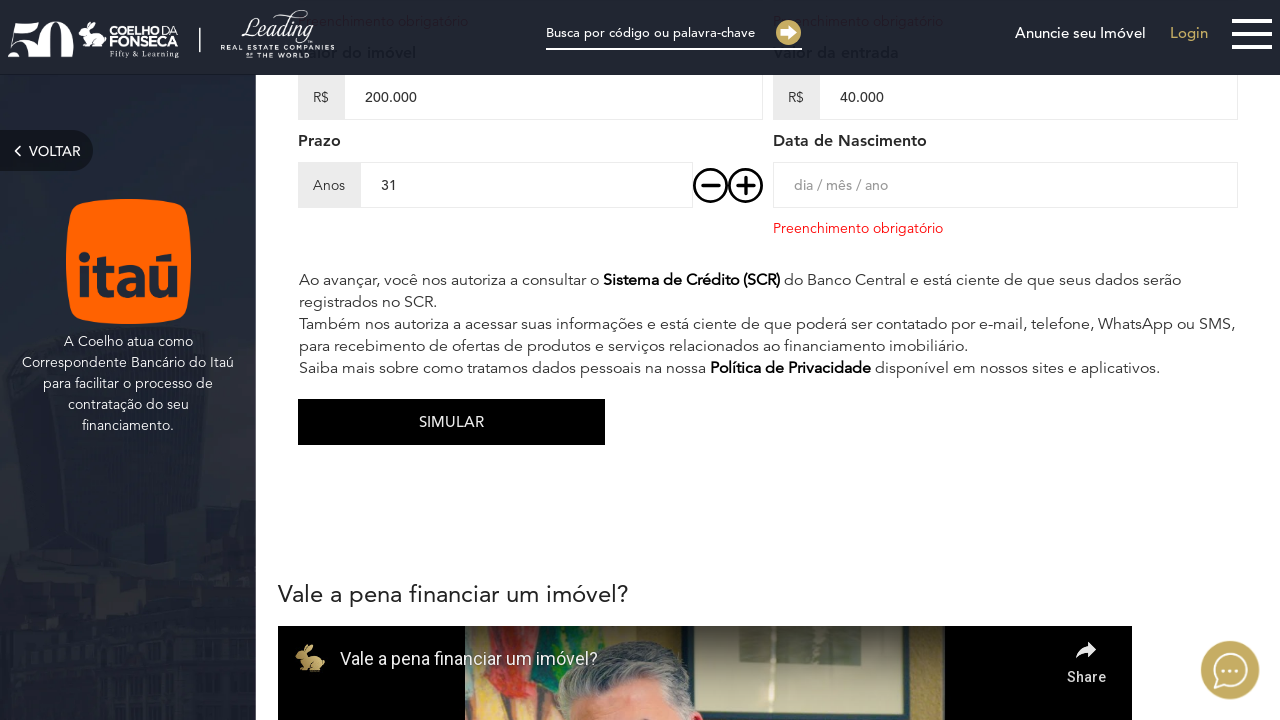

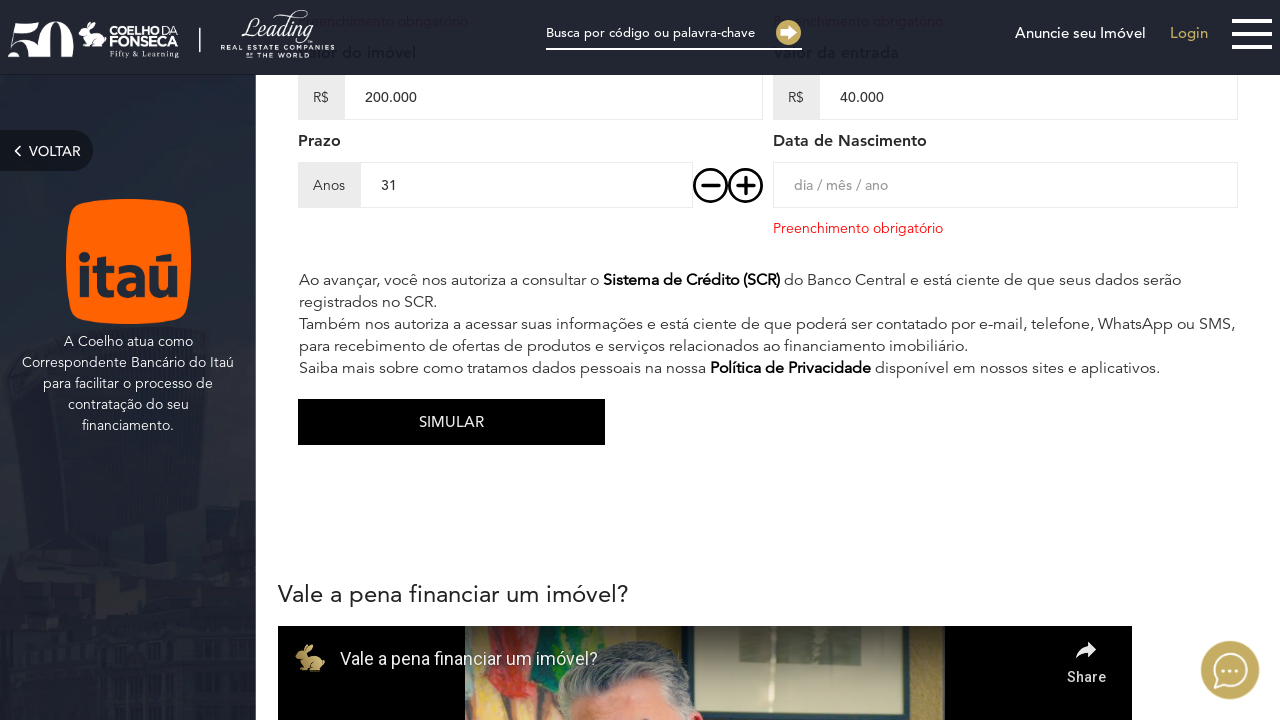